Opens the Brain.com.ua Ukrainian e-commerce website and clicks on the authentication popup button

Starting URL: https://brain.com.ua/ukr/

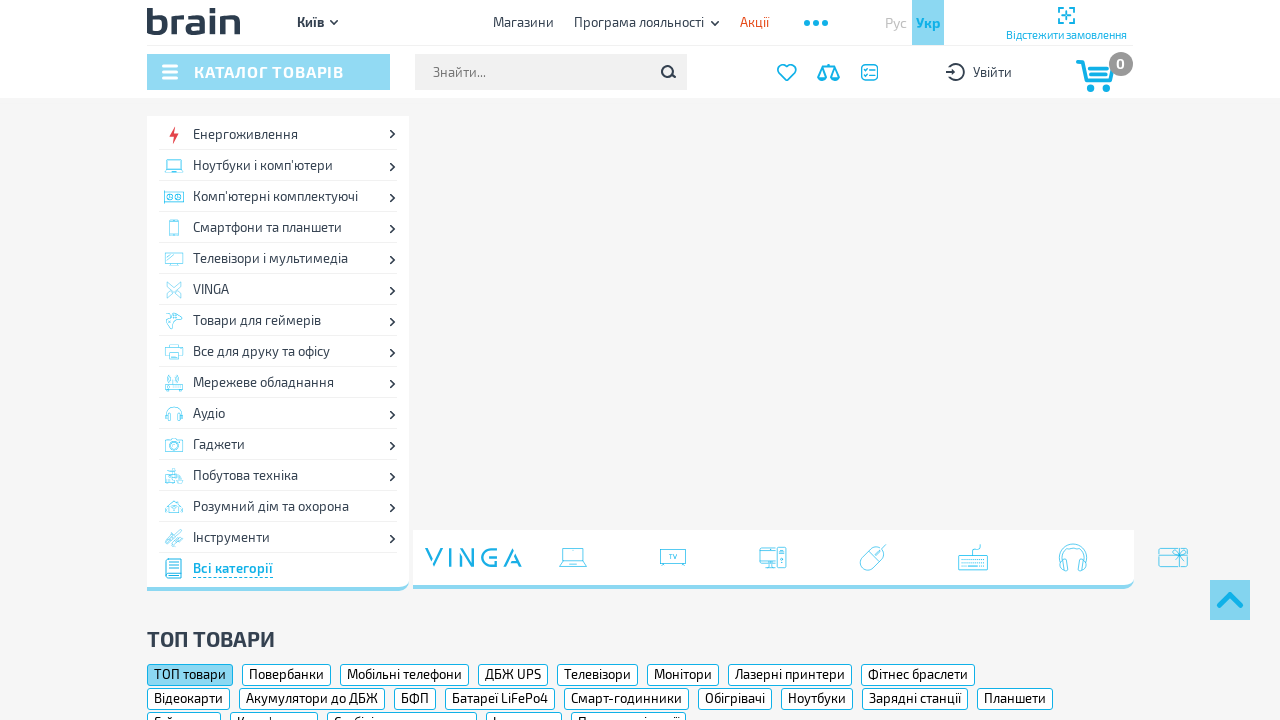

Navigated to Brain.com.ua Ukrainian e-commerce website
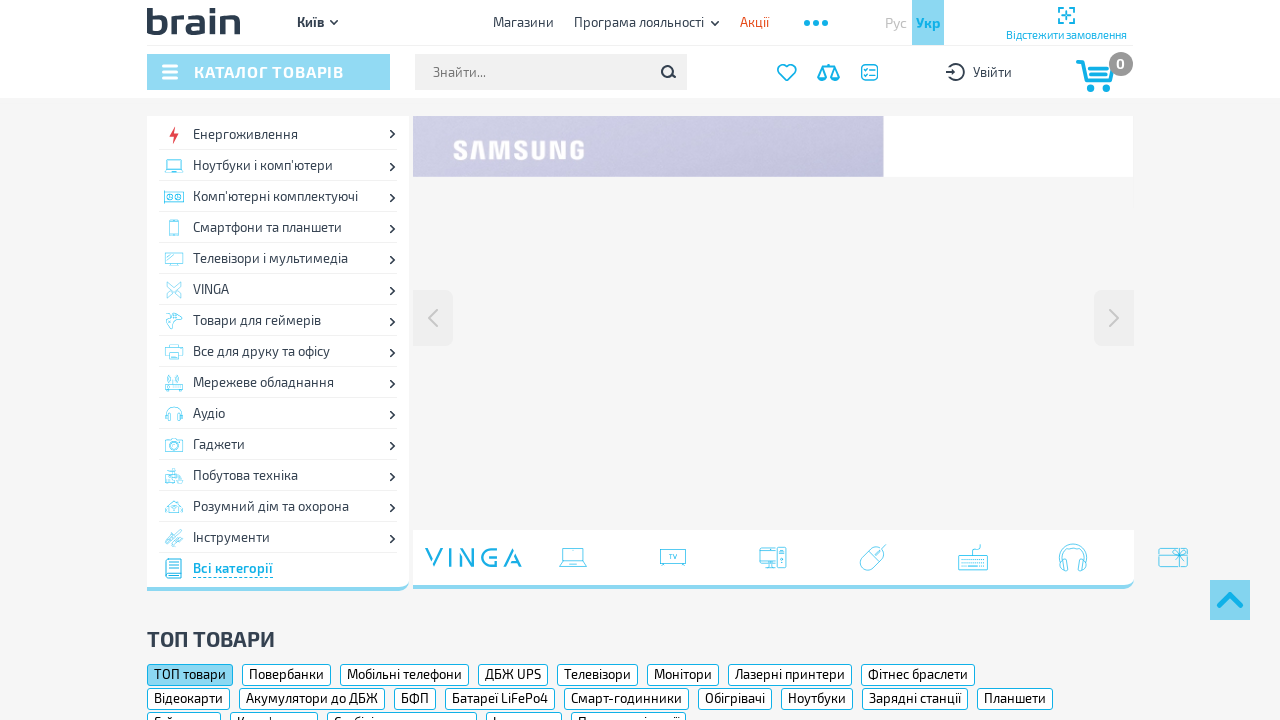

Clicked on the authentication popup button at (979, 72) on button.auth-popup-button
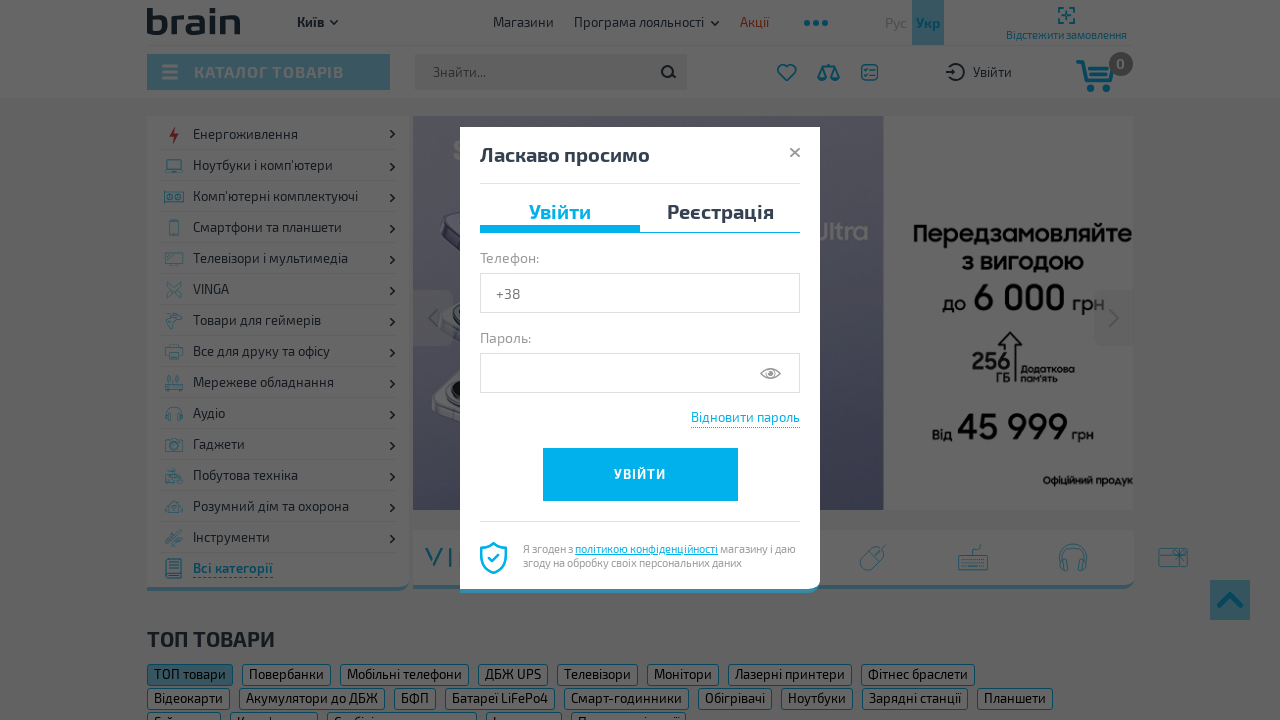

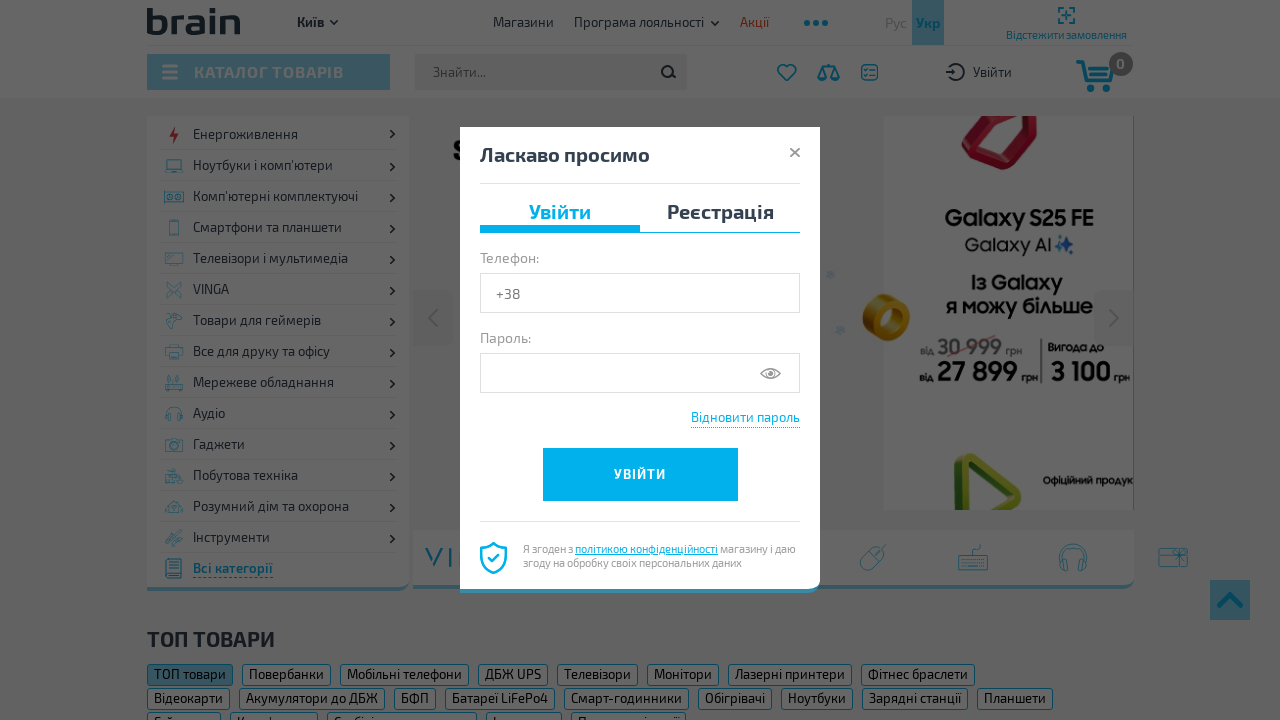